Tests JavaScript alert handling by clicking on the first alert button, accepting it, and verifying the result message

Starting URL: https://the-internet.herokuapp.com/javascript_alerts

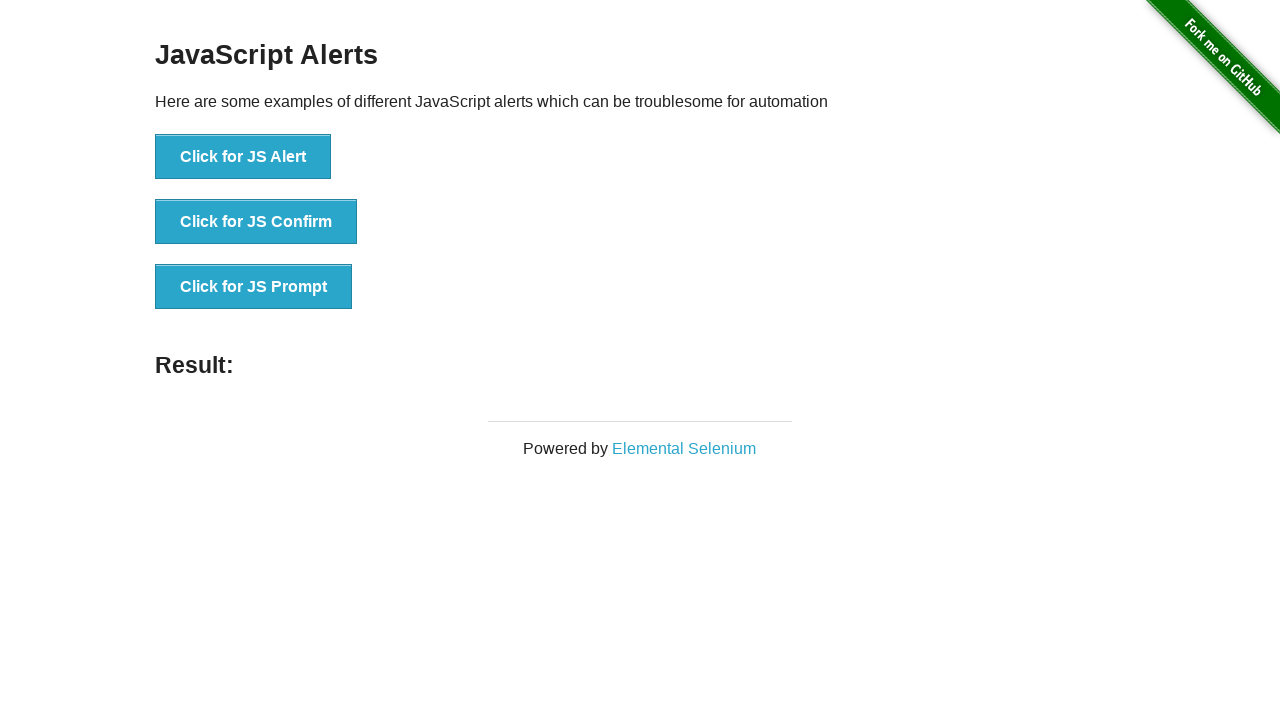

Clicked the first alert button at (243, 157) on text='Click for JS Alert'
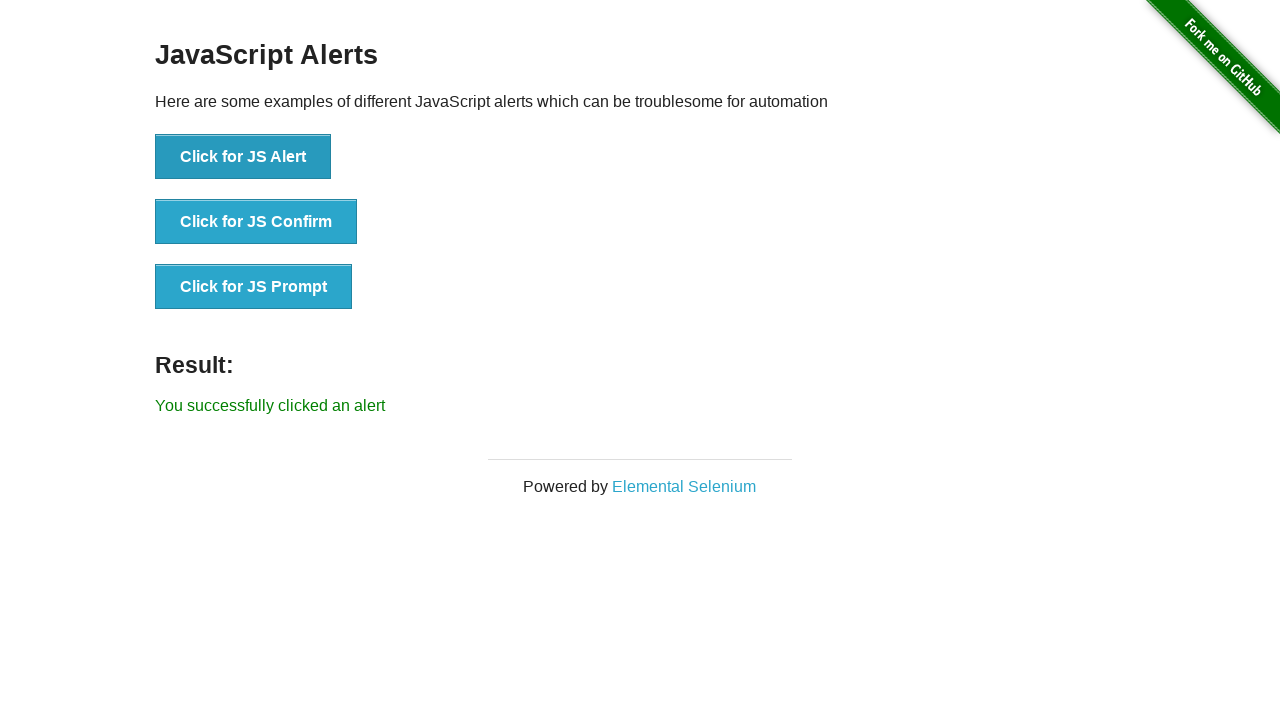

Set up dialog handler to accept alerts
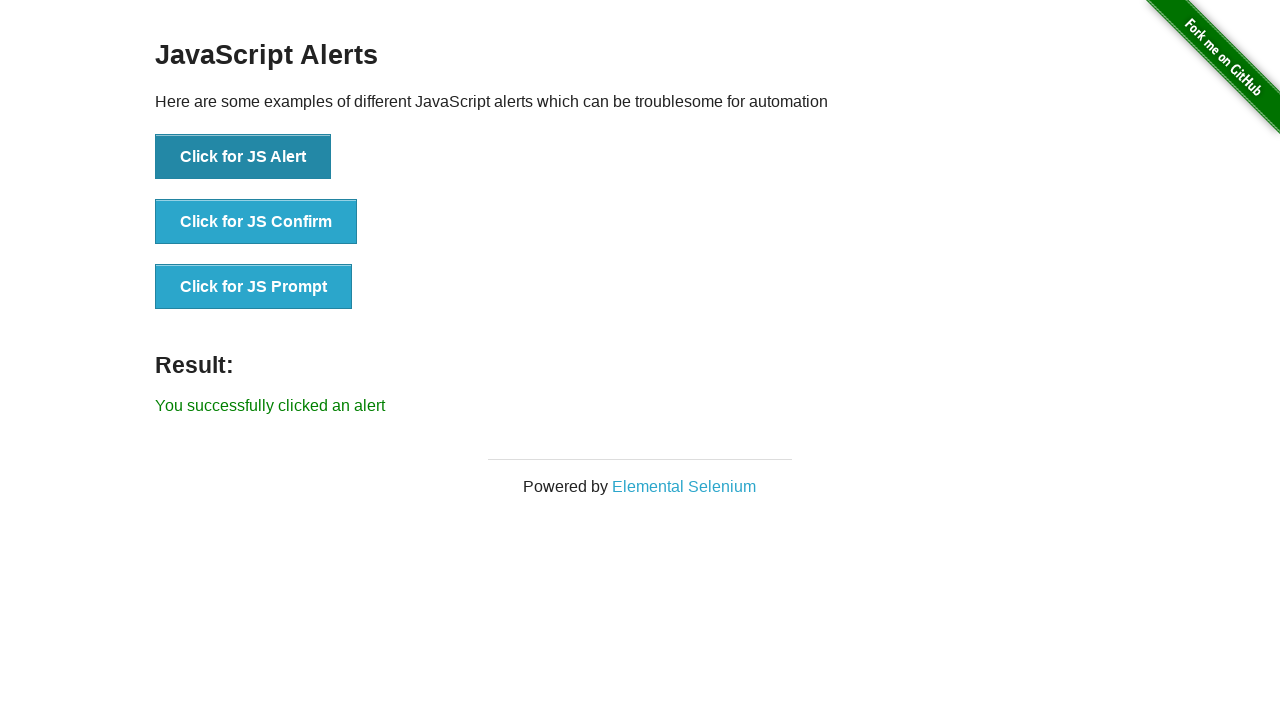

Clicked the alert button and accepted the JavaScript alert at (243, 157) on text='Click for JS Alert'
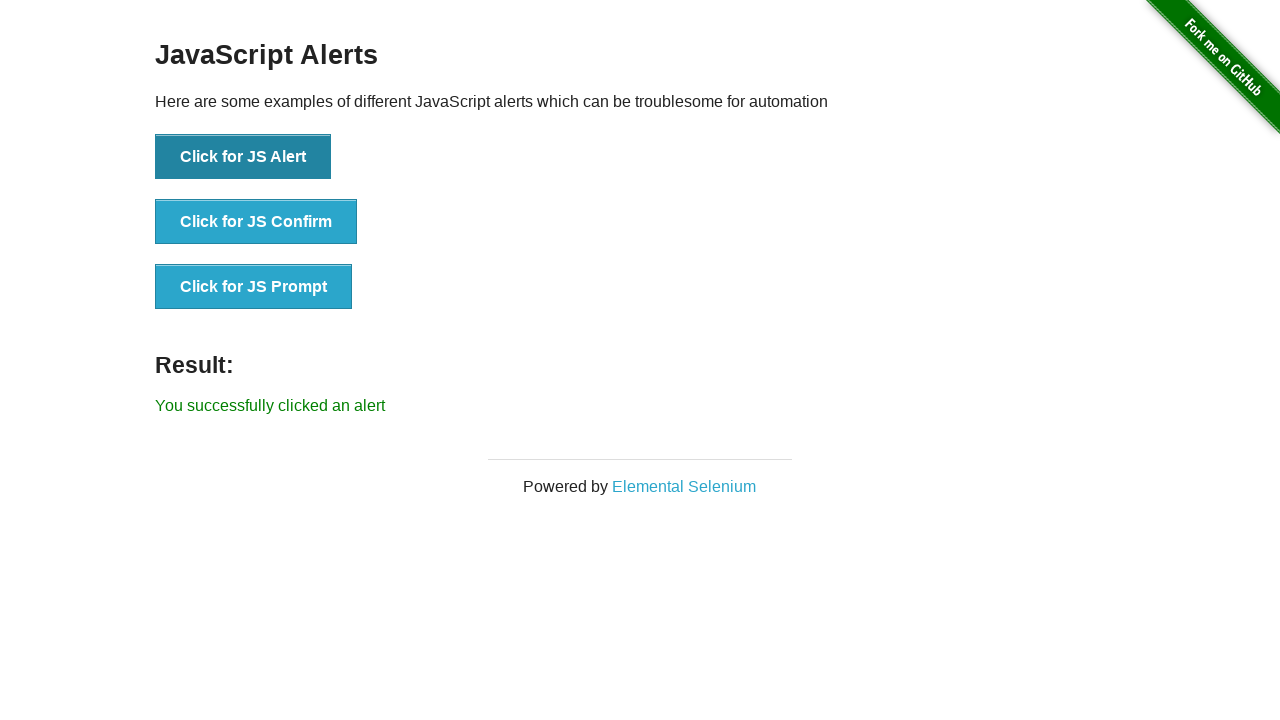

Retrieved result message text
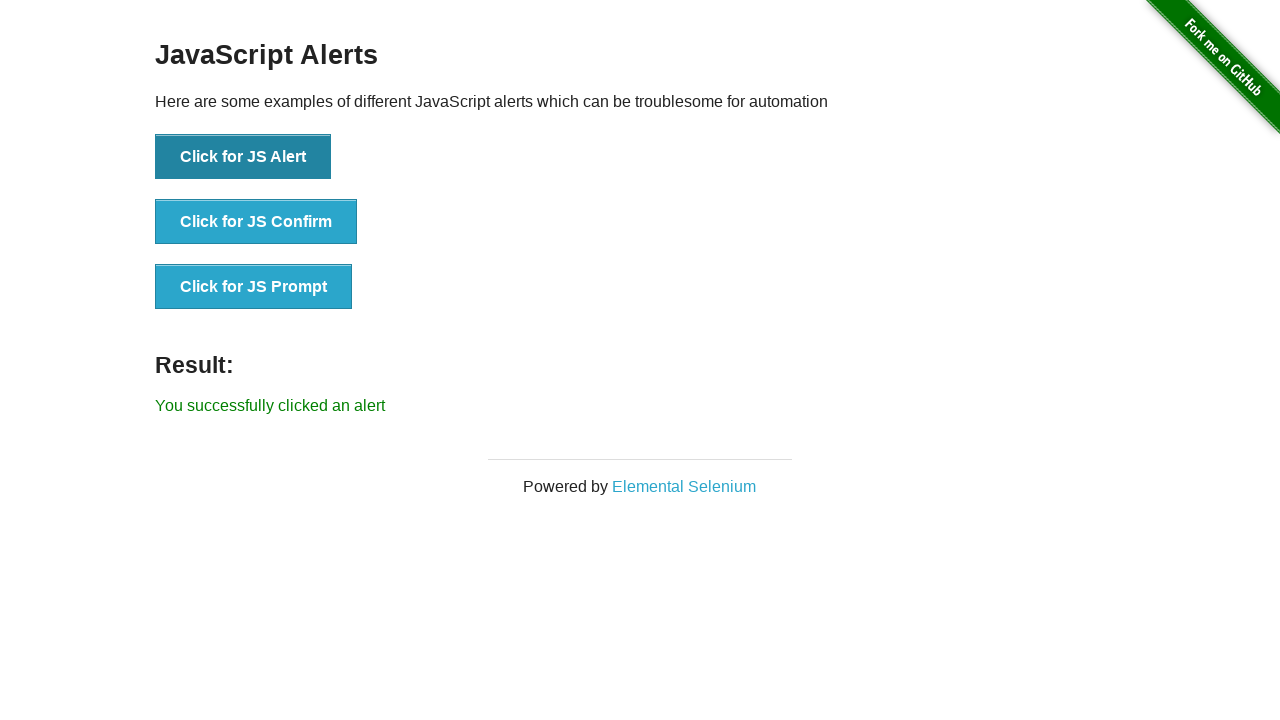

Verified result message equals 'You successfully clicked an alert'
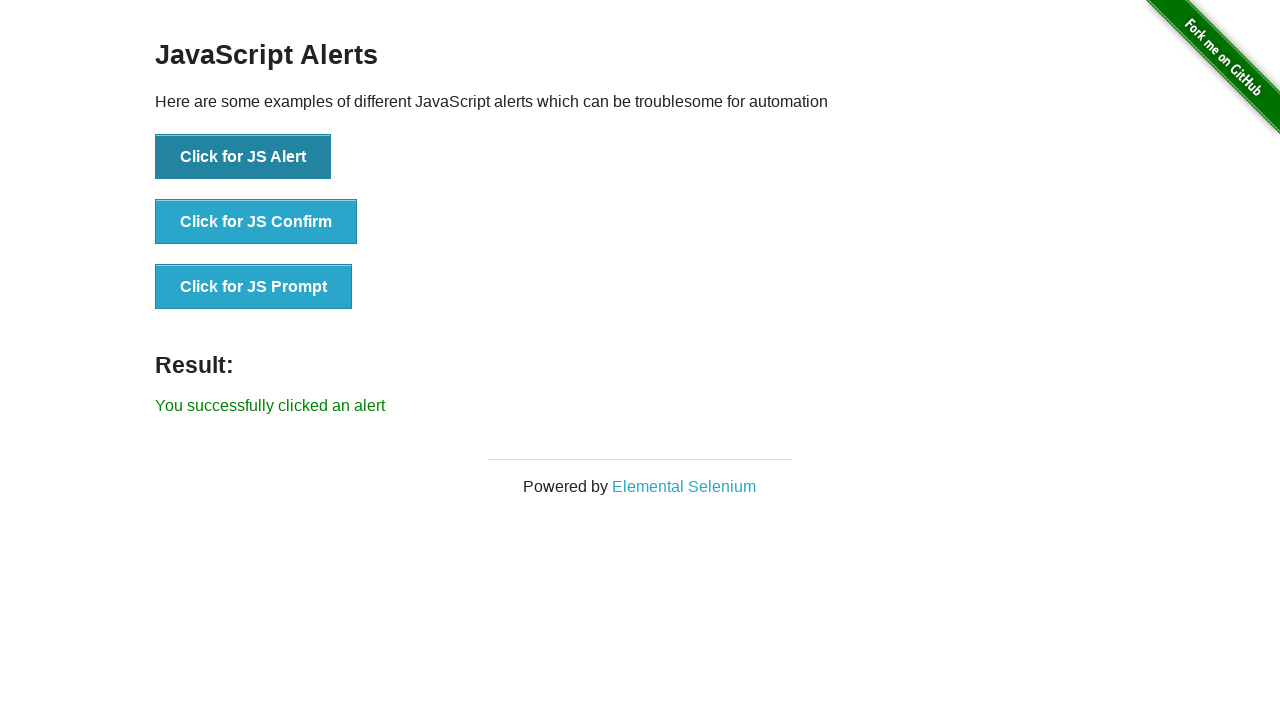

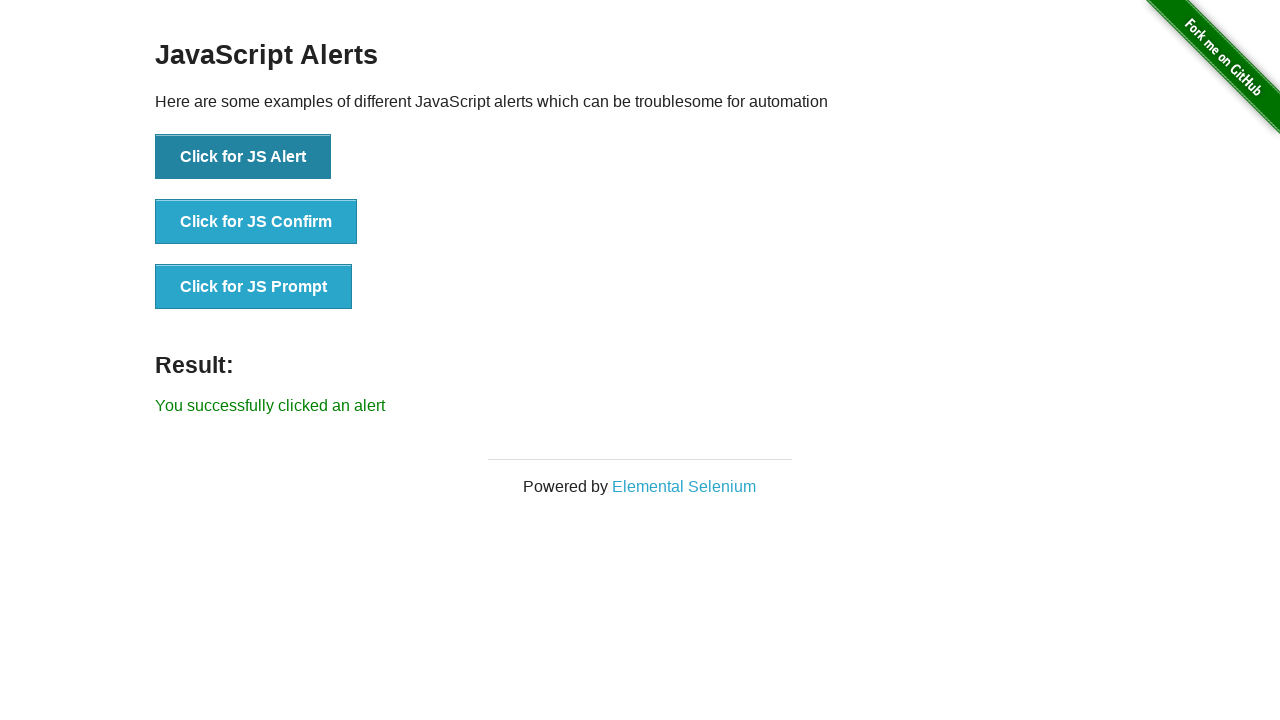